Tests that the form rejects email containing spaces

Starting URL: https://davi-vert.vercel.app/index.html

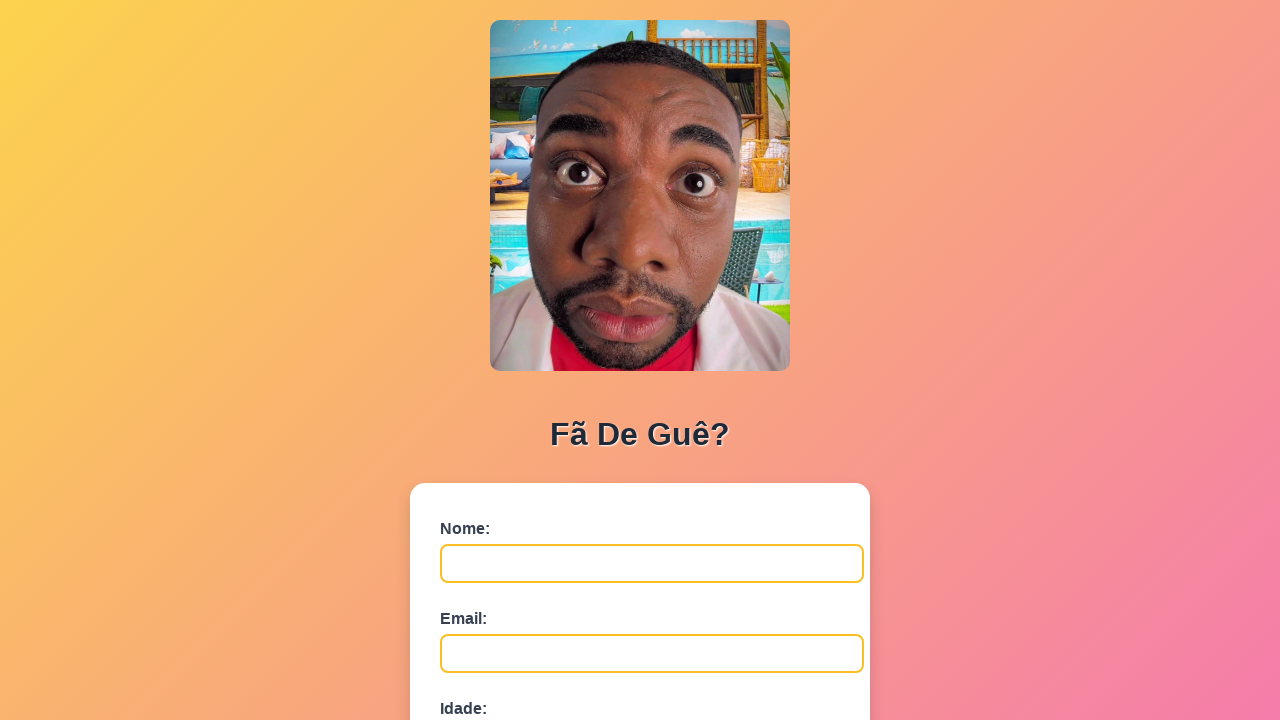

Cleared localStorage
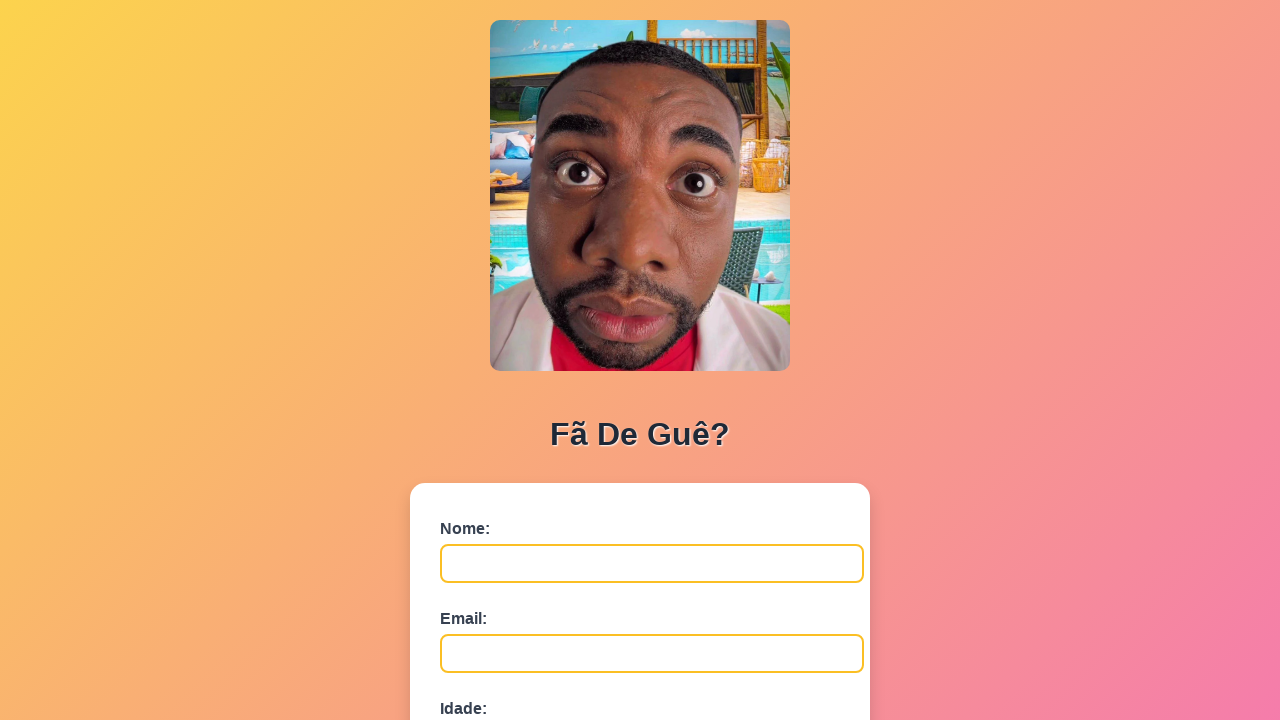

Waited for nome field to be ready
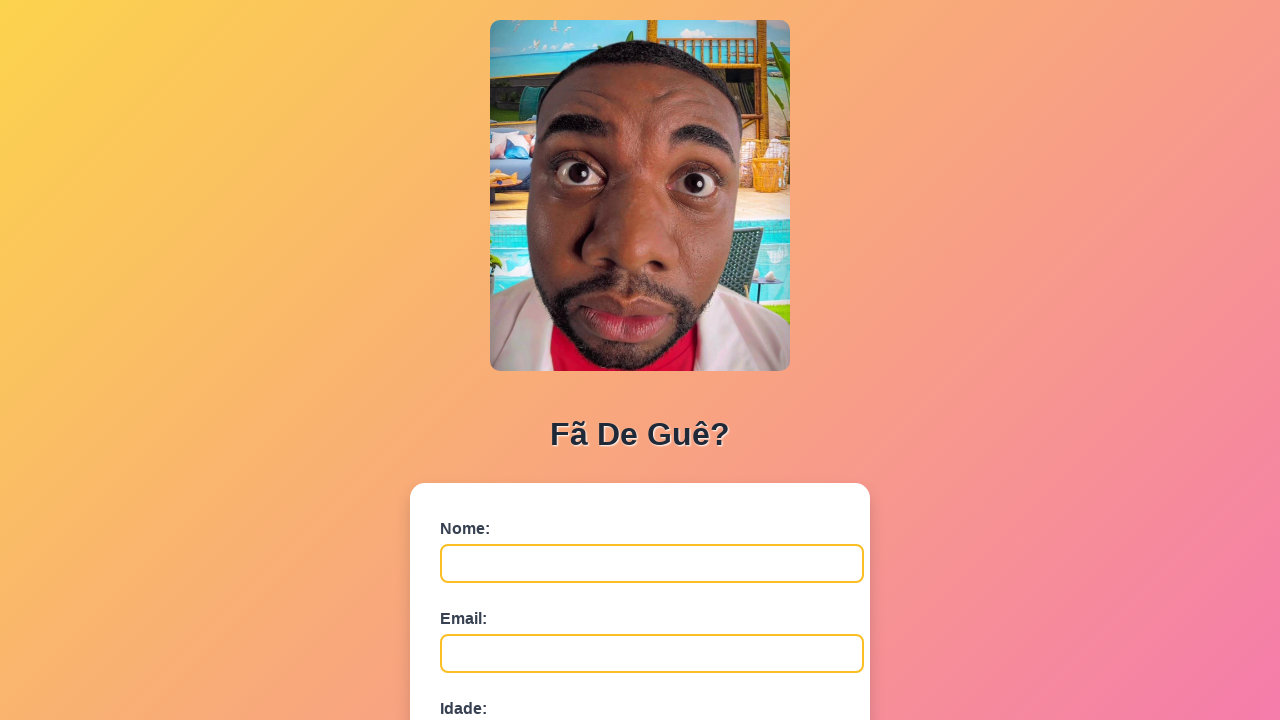

Filled nome field with 'Beatriz Cardoso' on #nome
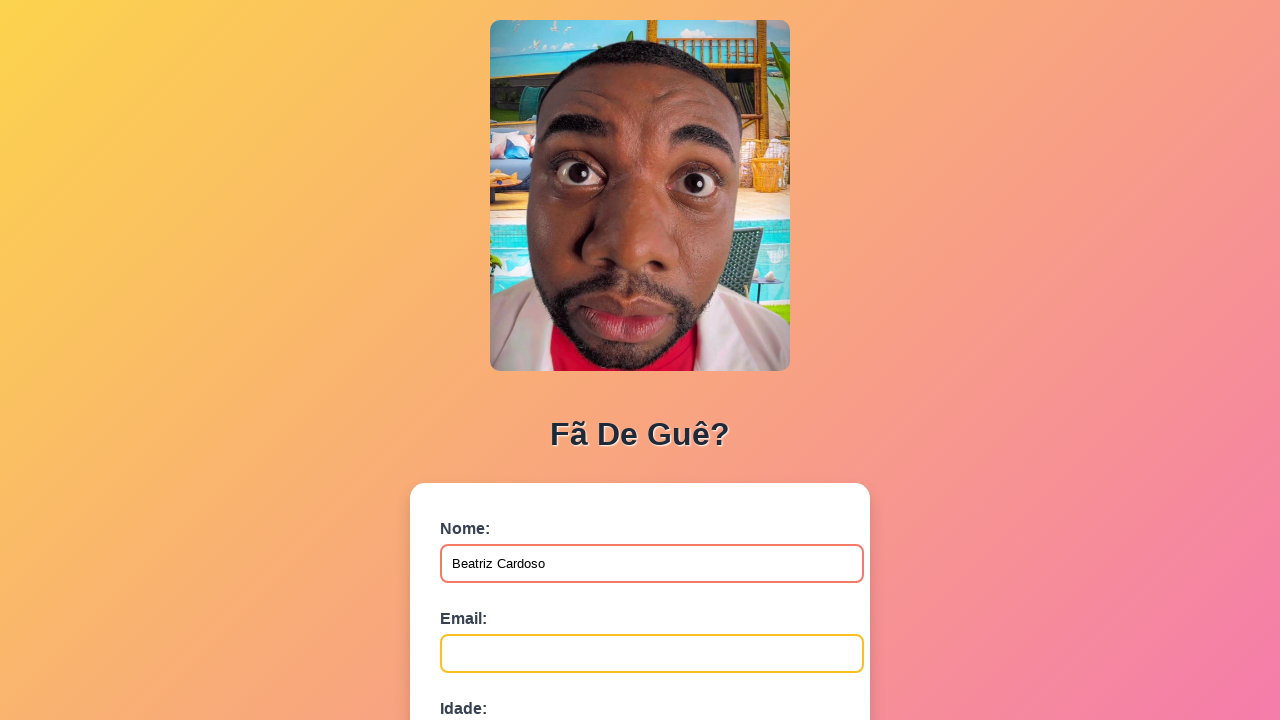

Filled email field with 'email @exemplo.com' (contains space) on #email
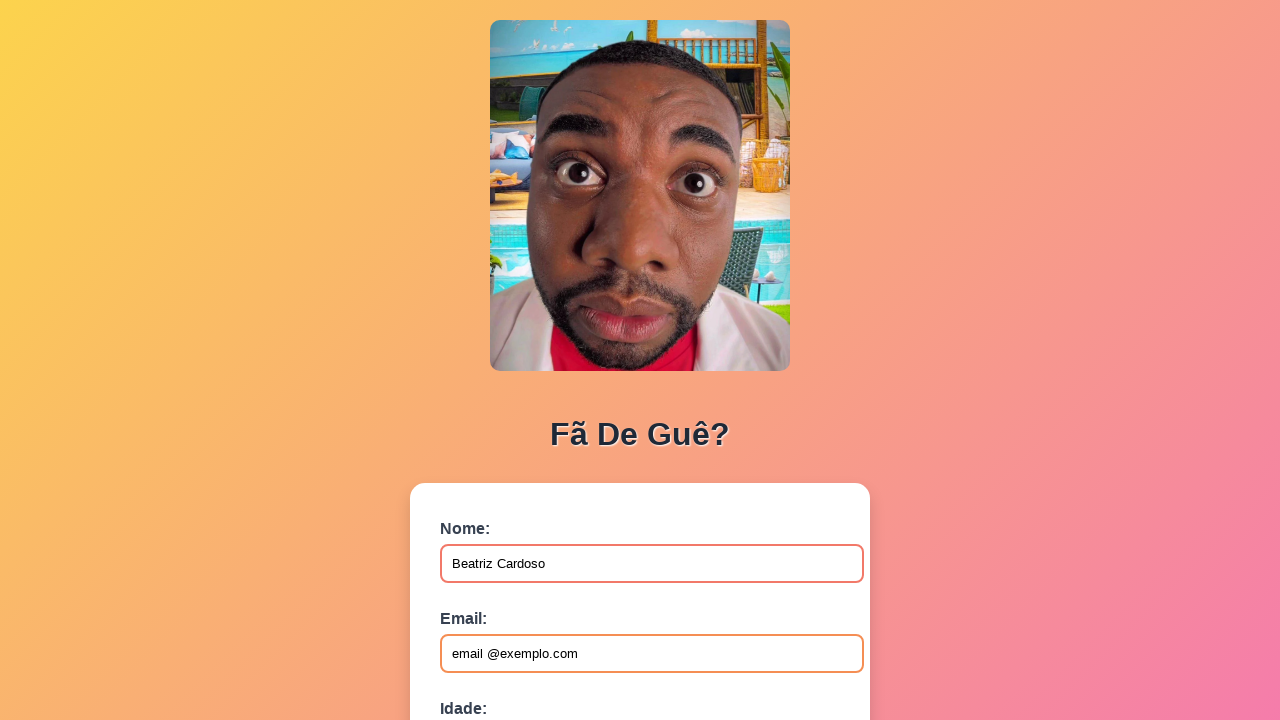

Filled idade field with '27' on #idade
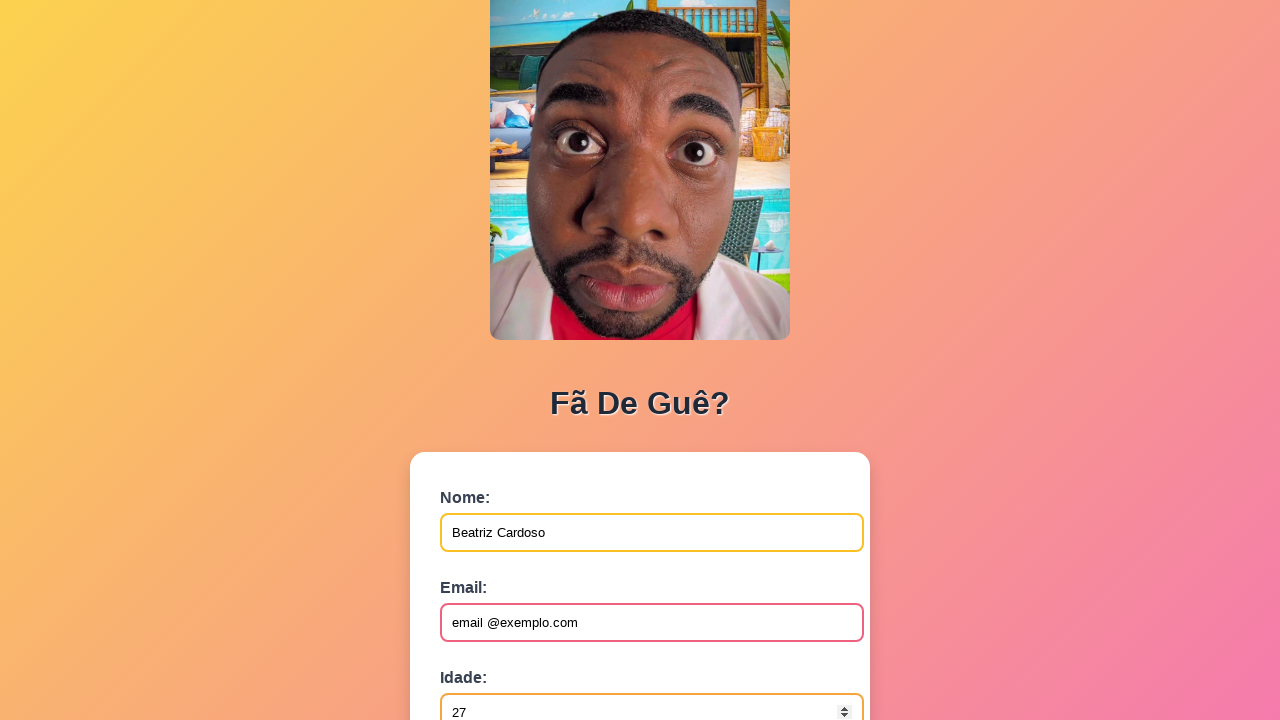

Clicked submit button at (490, 569) on button[type='submit']
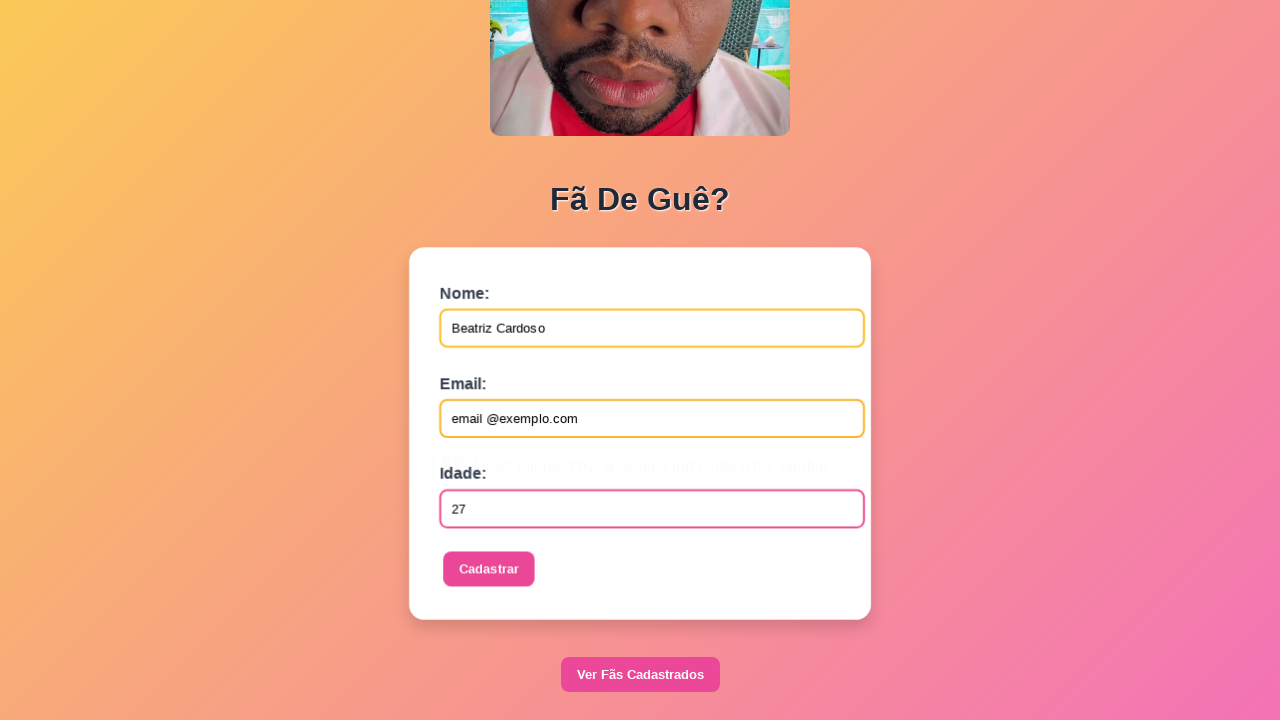

Set up dialog handler to accept alerts
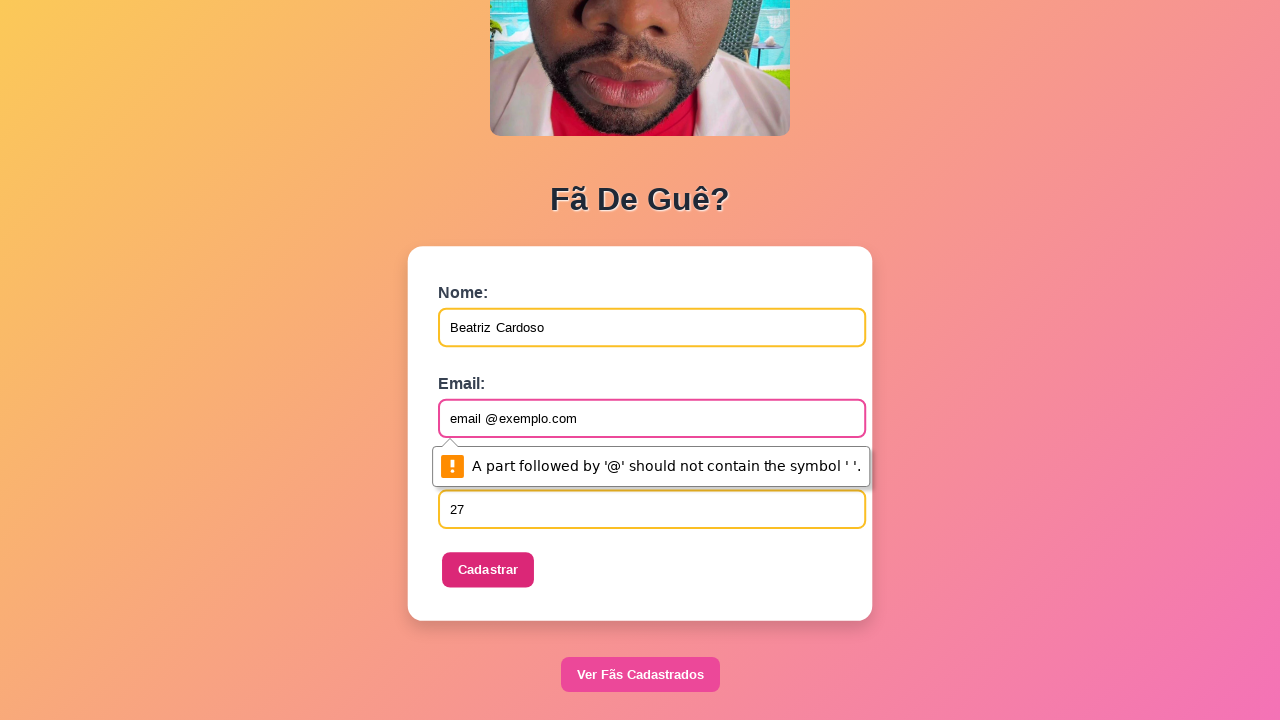

Waited 500ms for form validation/rejection response
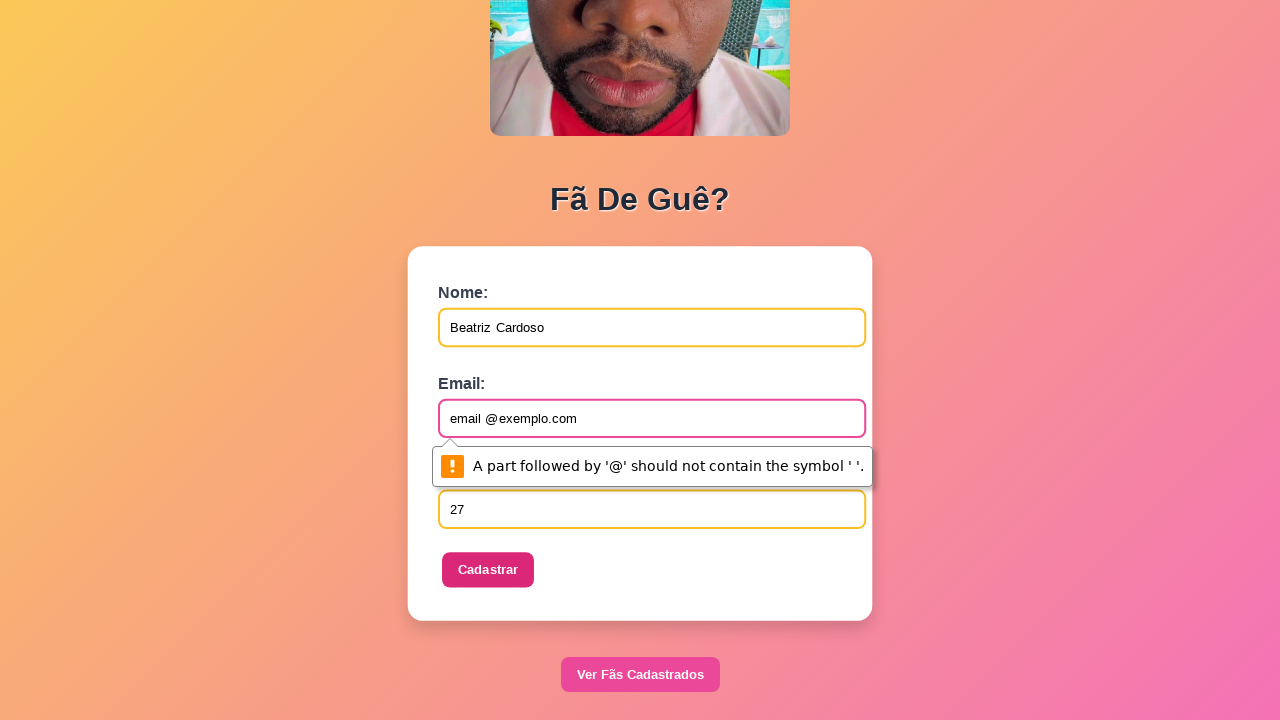

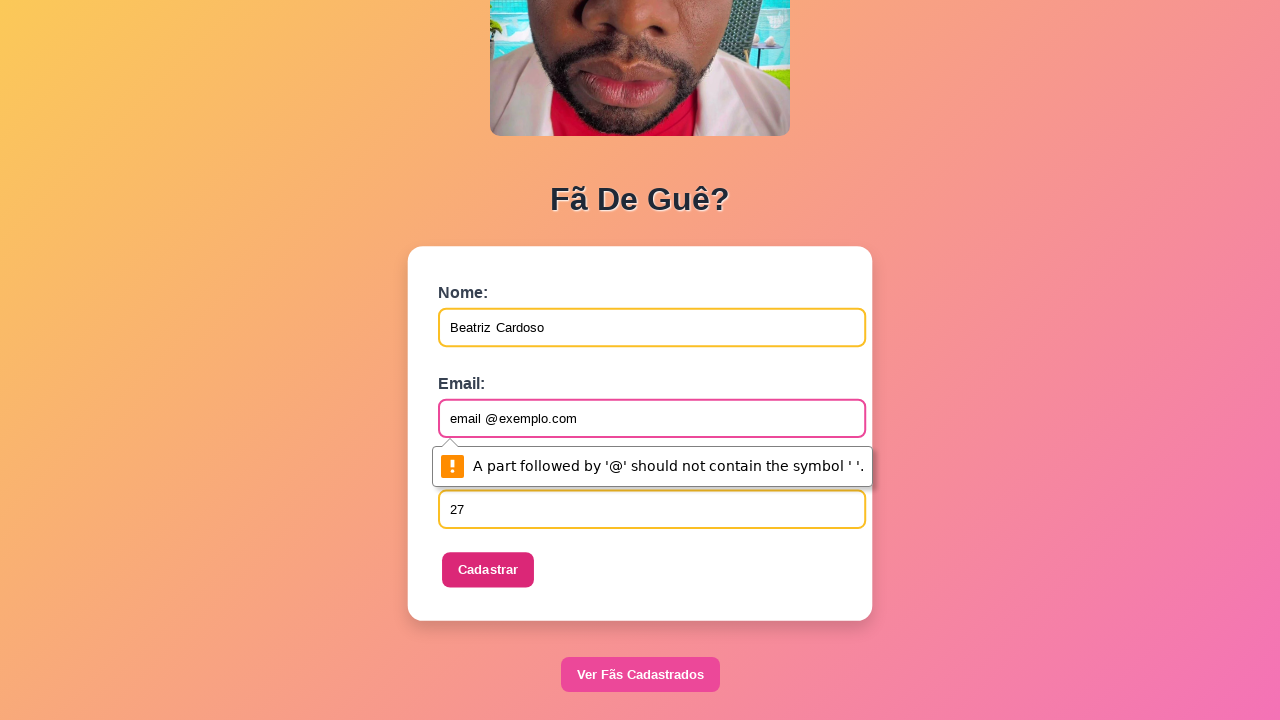